Interacts with a shadow DOM element on a practice page by entering text into an input field that exists within a shadow root

Starting URL: https://selectorshub.com/xpath-practice-page/

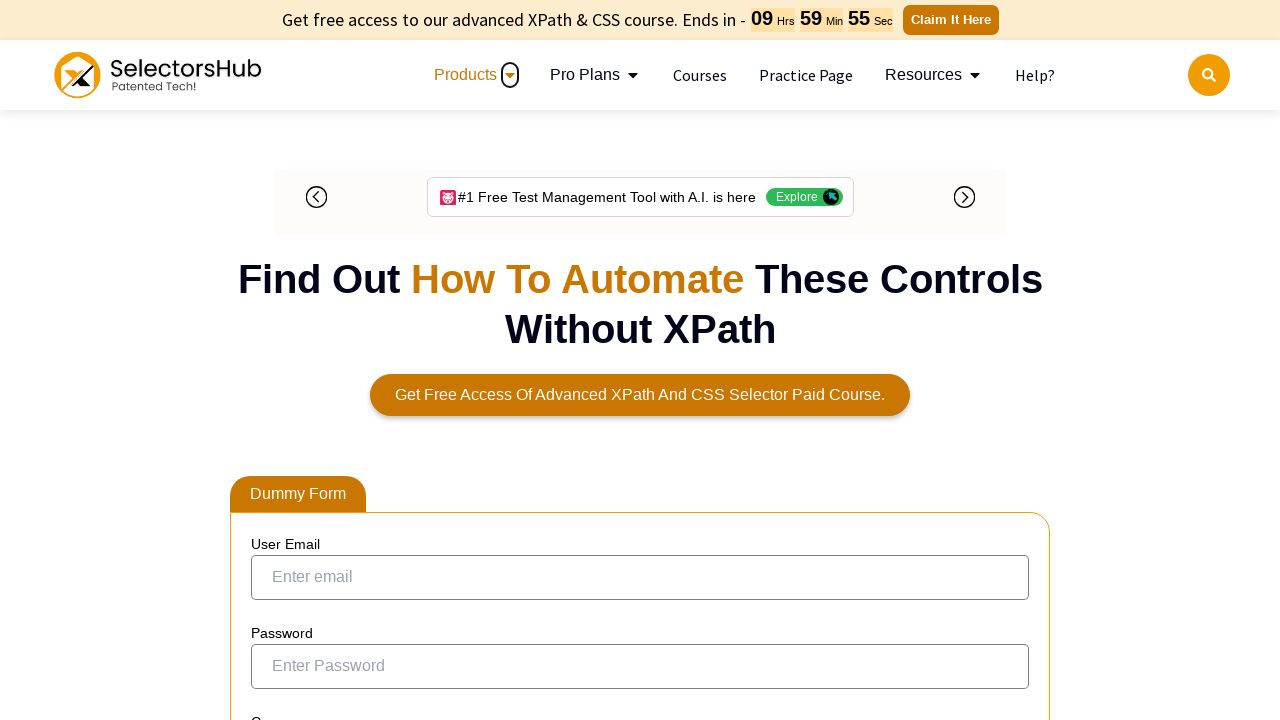

Waited 3 seconds for page to load
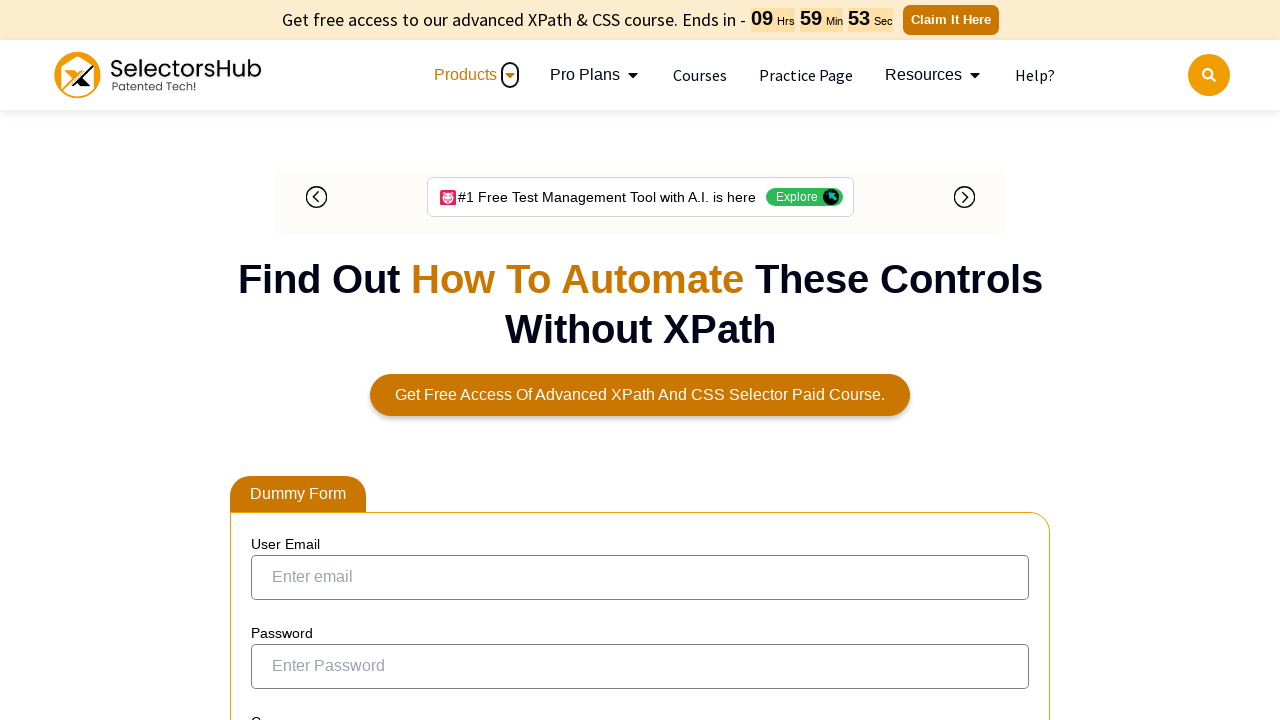

Accessed shadow DOM element and entered 'Monika' into the input field
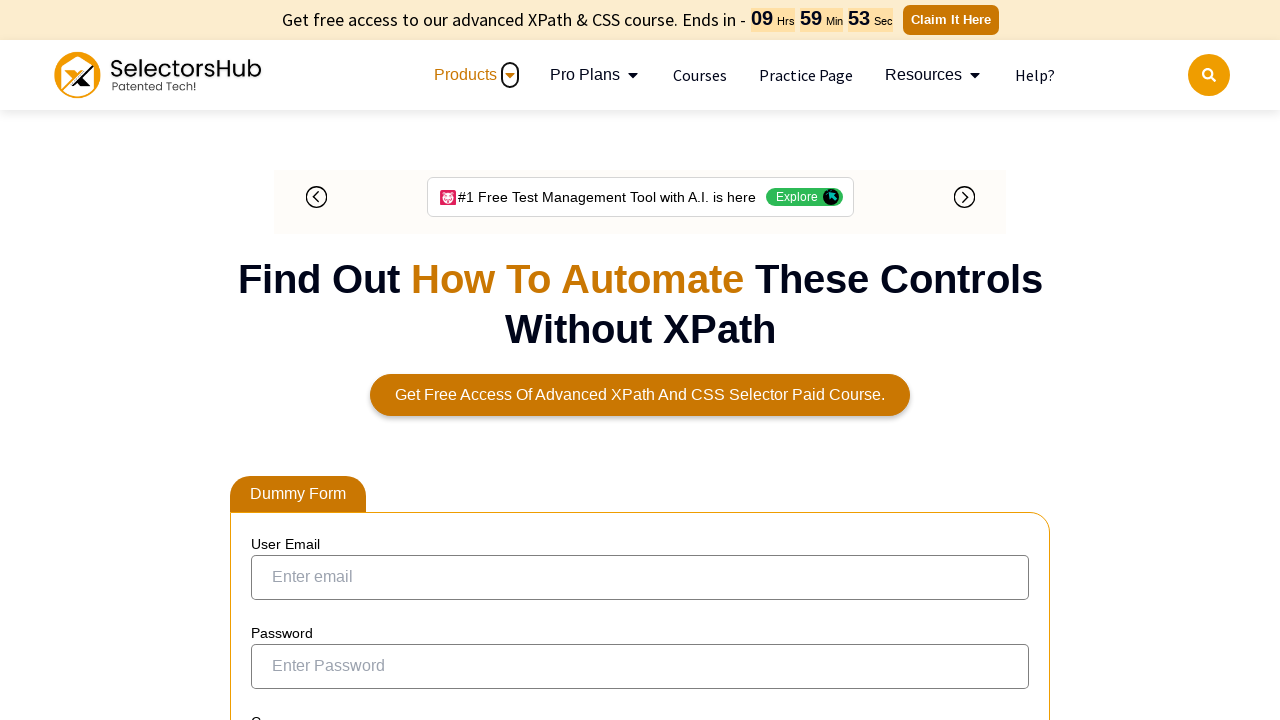

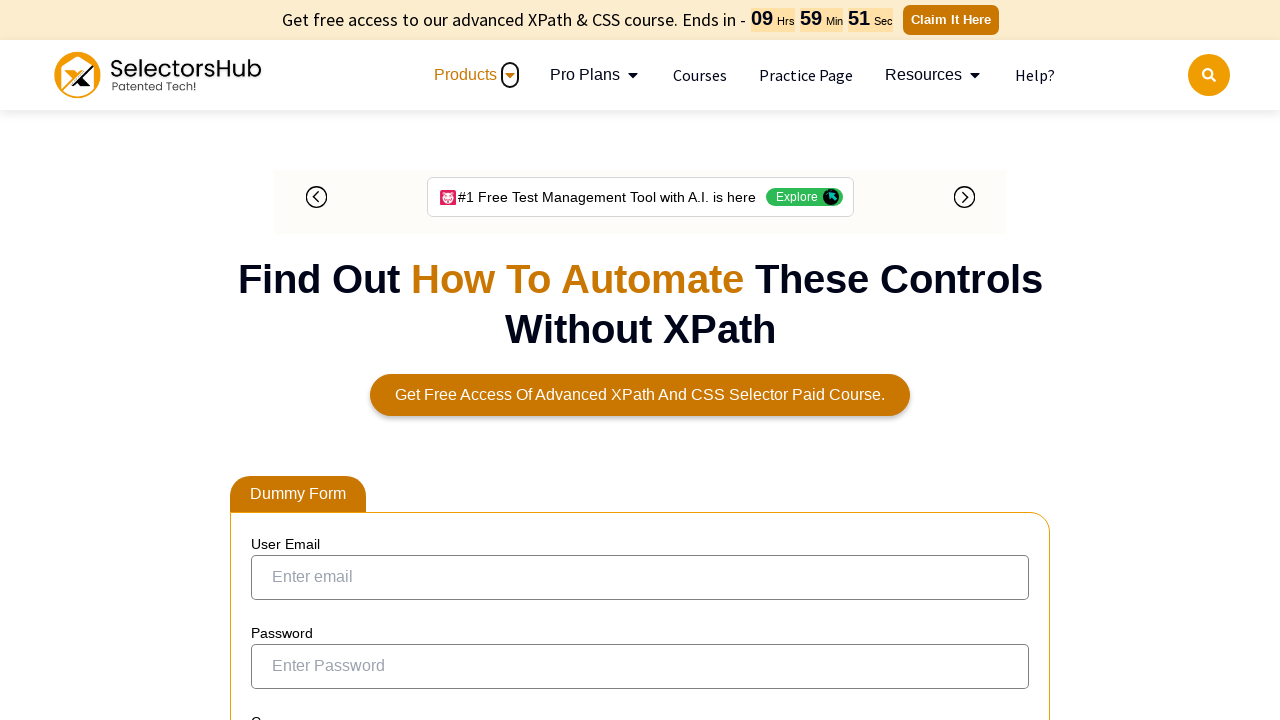